Navigates to Nykaa beauty products website and verifies the page loads

Starting URL: https://www.nykaa.com/

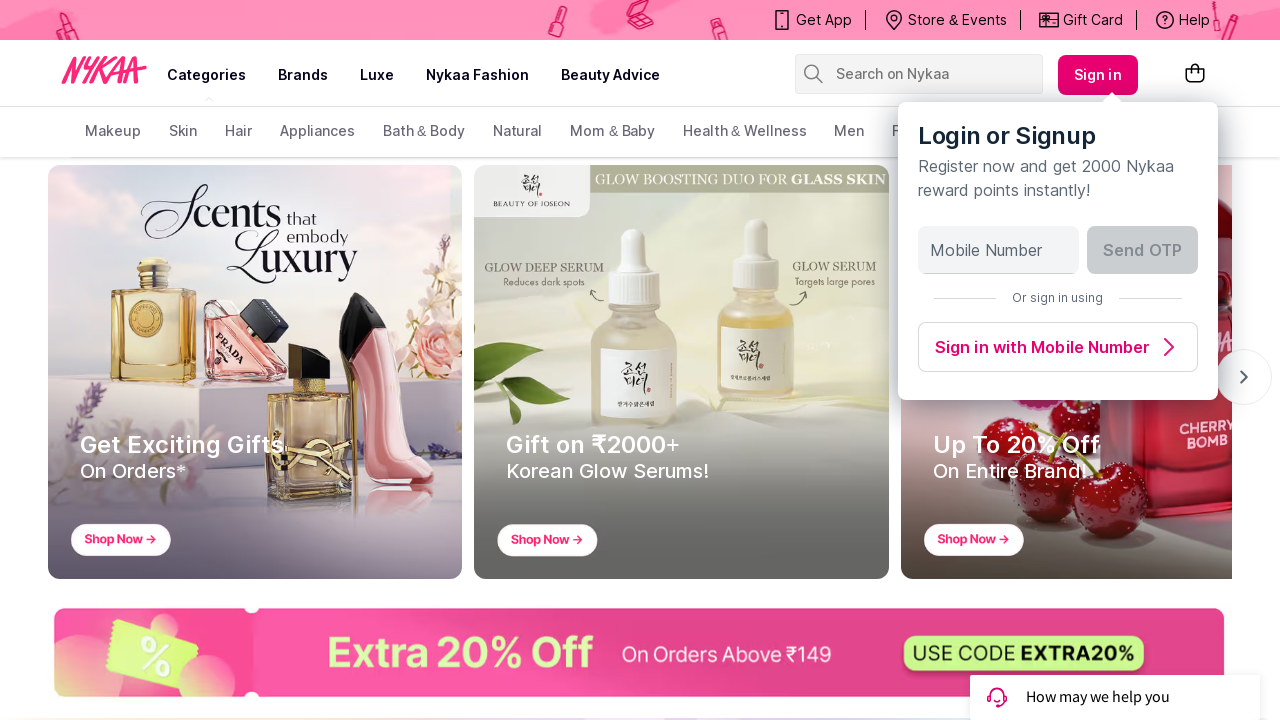

Waited for page to fully load (networkidle state)
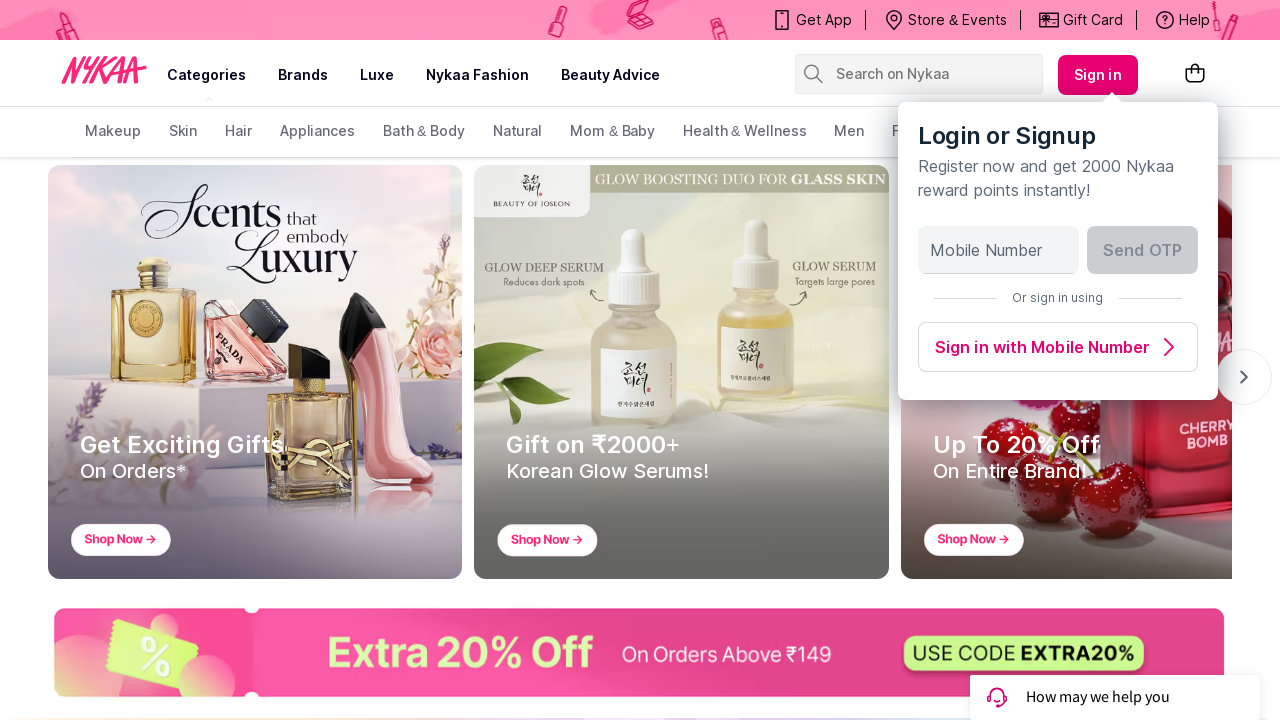

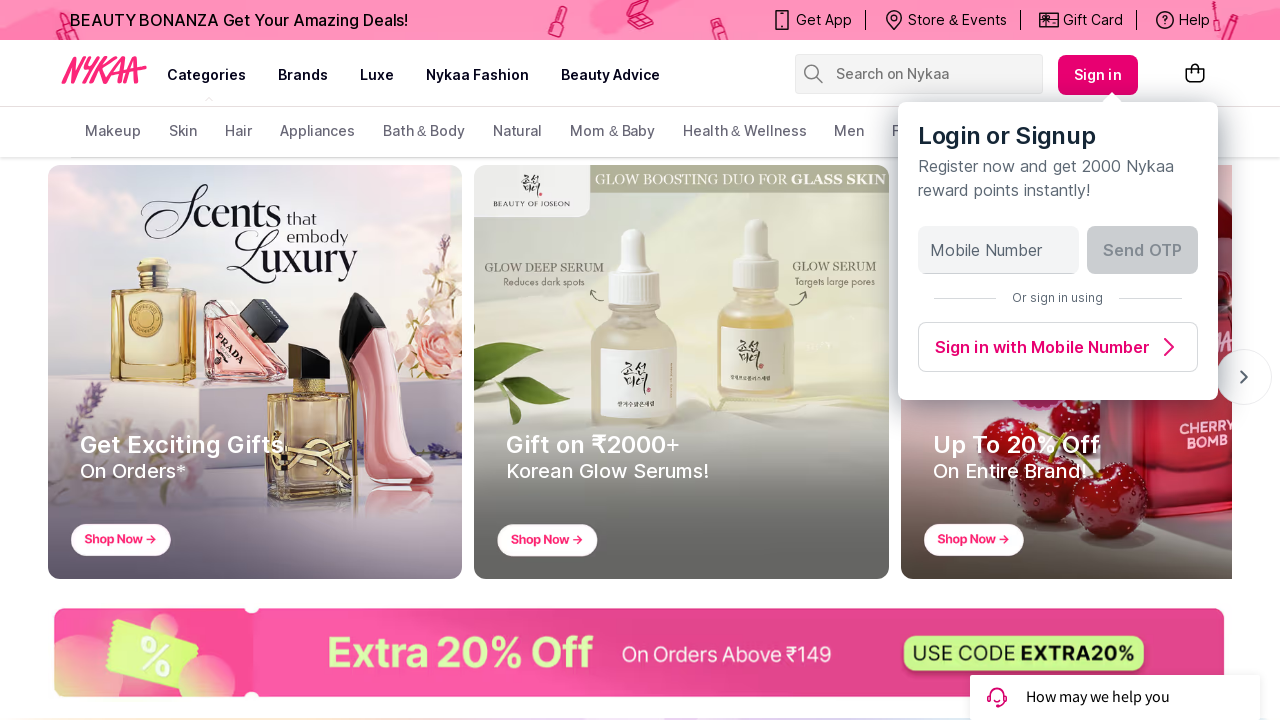